Tests getting browser window size by navigating to Best Buy and retrieving viewport dimensions

Starting URL: https://www.bestbuy.com/

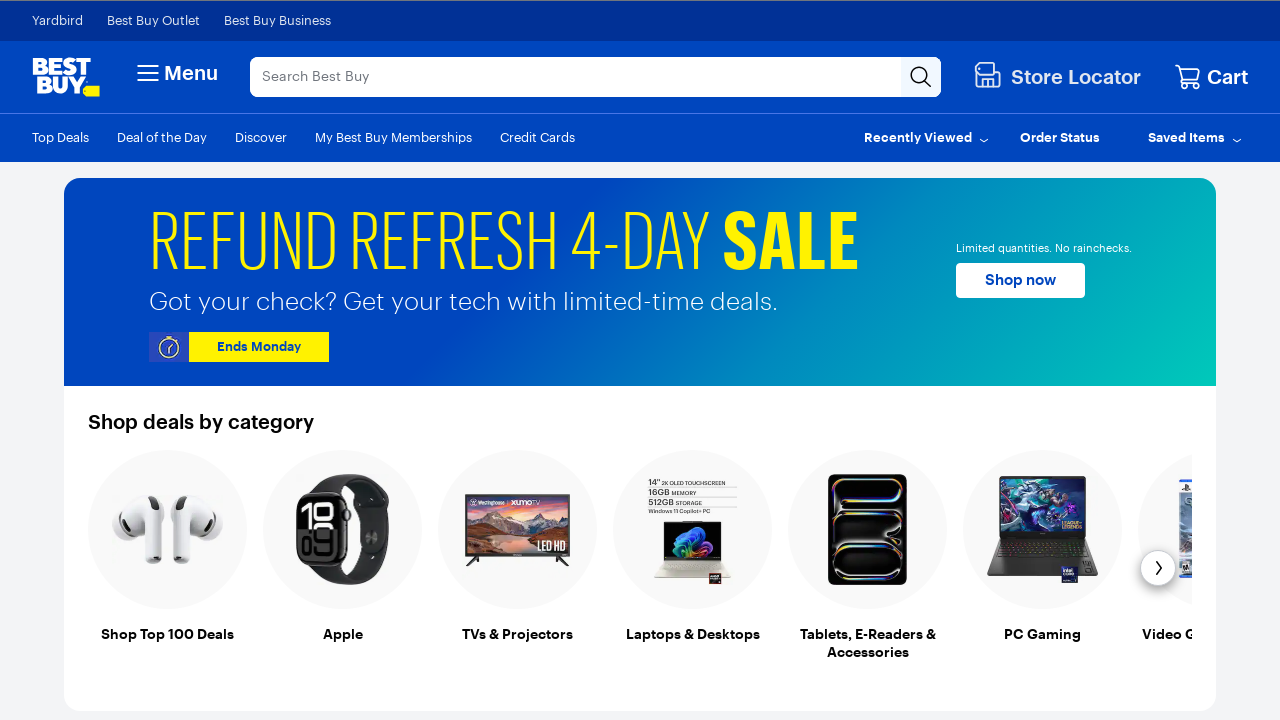

Set viewport size to 1920x1080
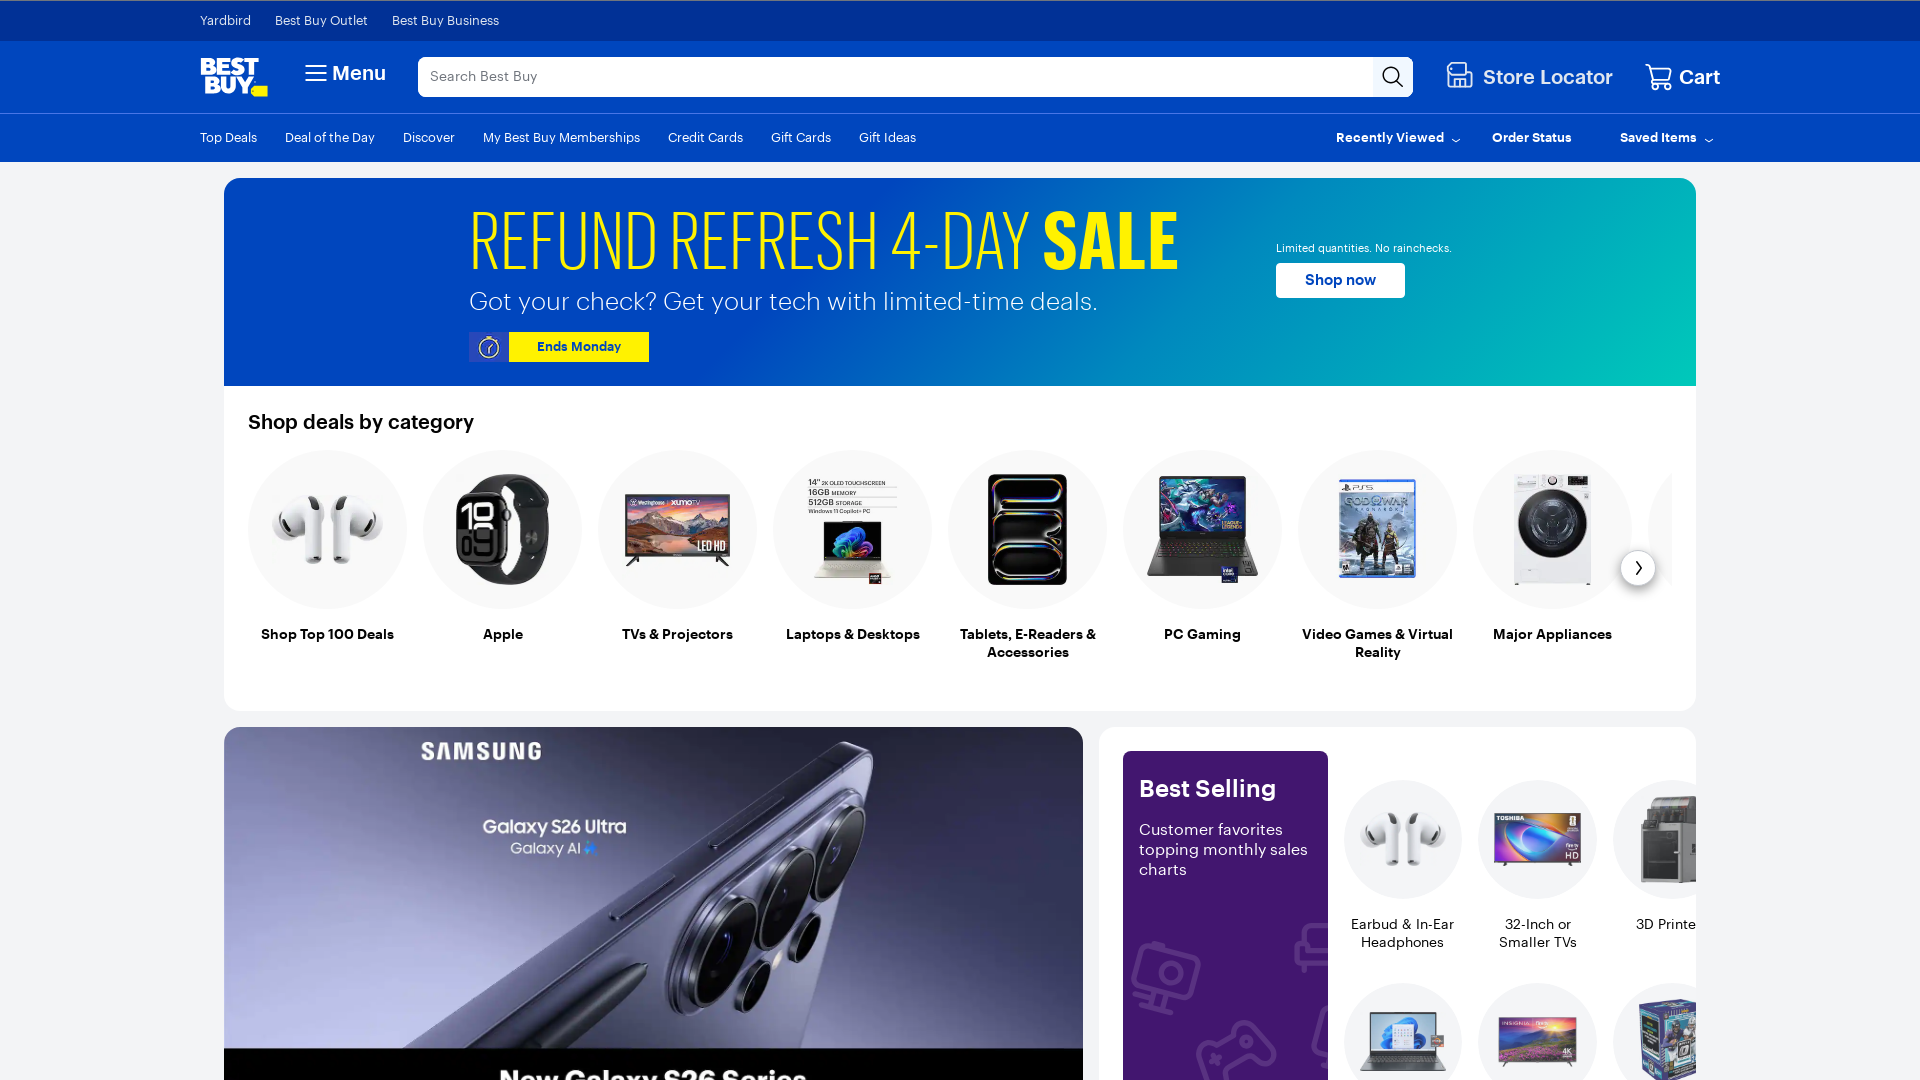

Waited for page to load (domcontentloaded state)
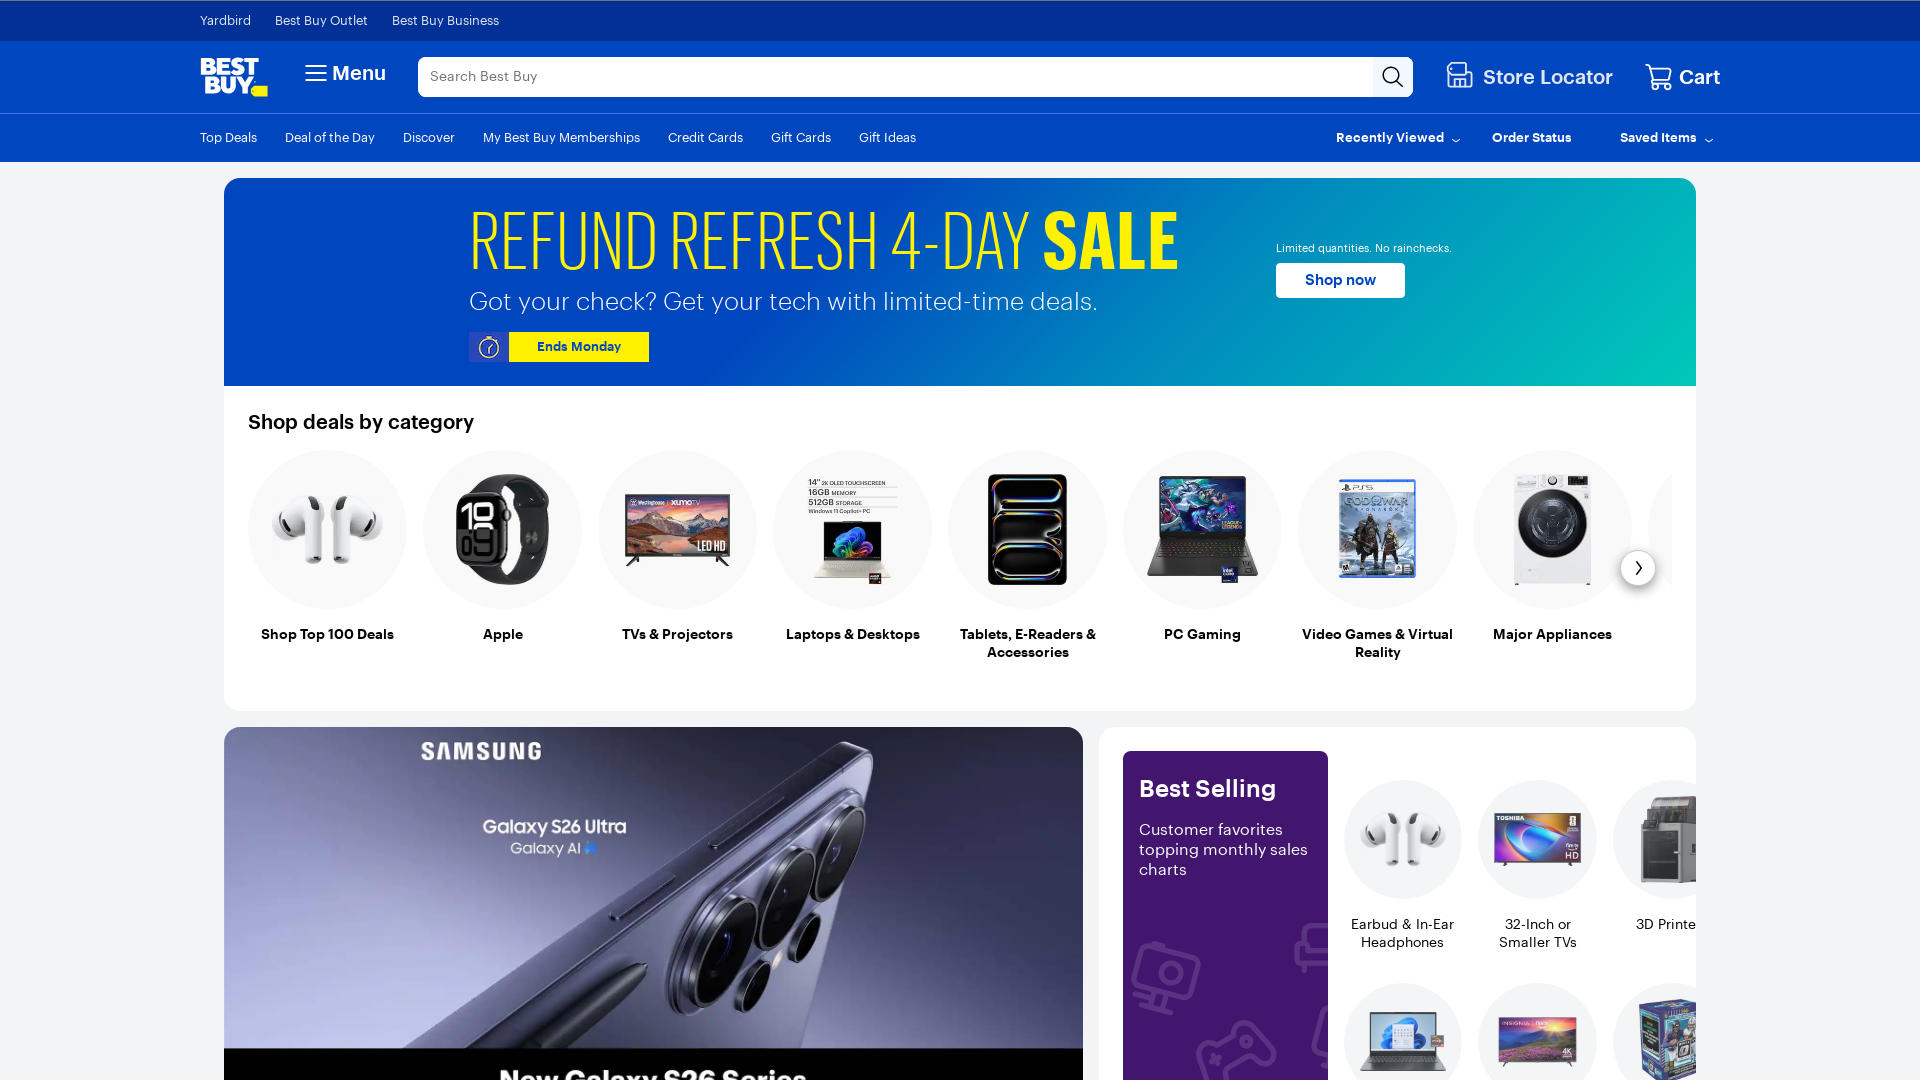

Retrieved viewport dimensions: {'width': 1920, 'height': 1080}
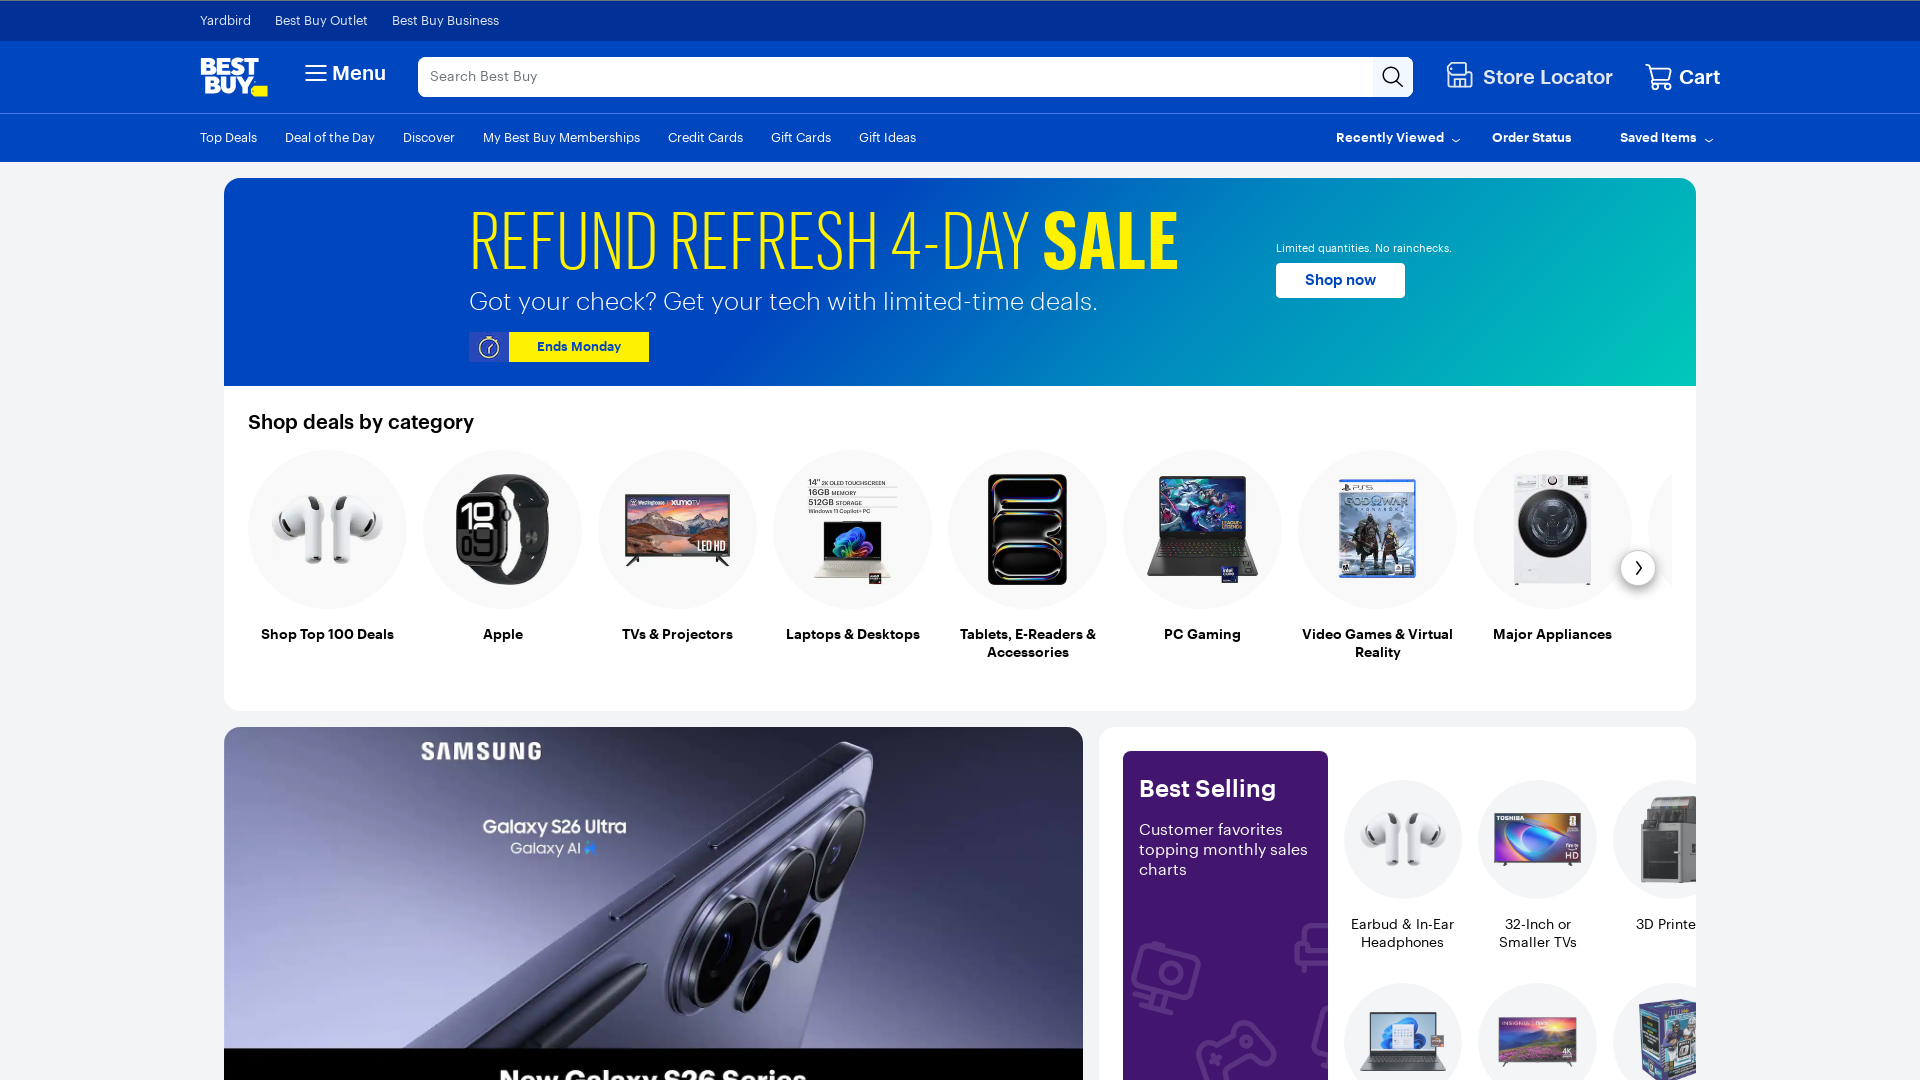

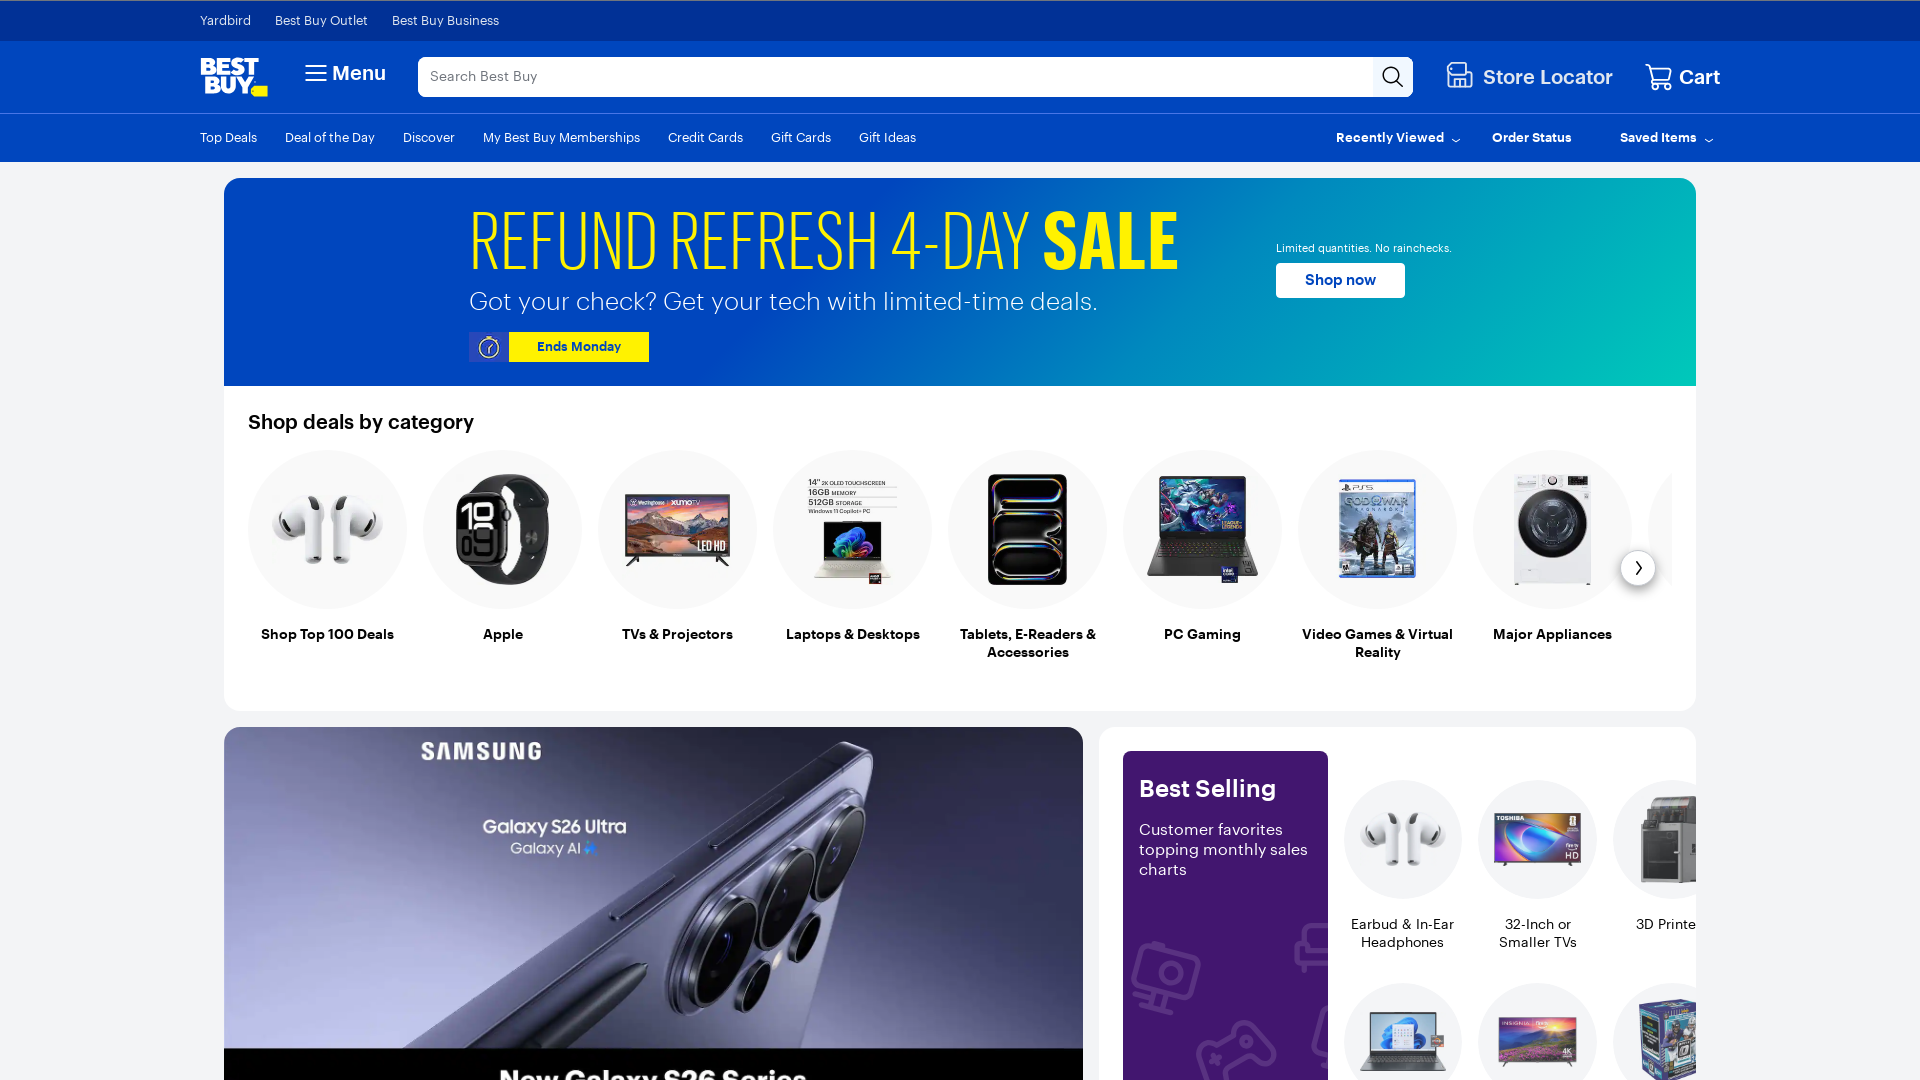